Tests checkbox interactions including subscribing to newsletter, selecting hobbies, showing hidden checkboxes, and enabling disabled checkboxes

Starting URL: http://syntaxprojects.com/basic-checkbox-demo-homework.php

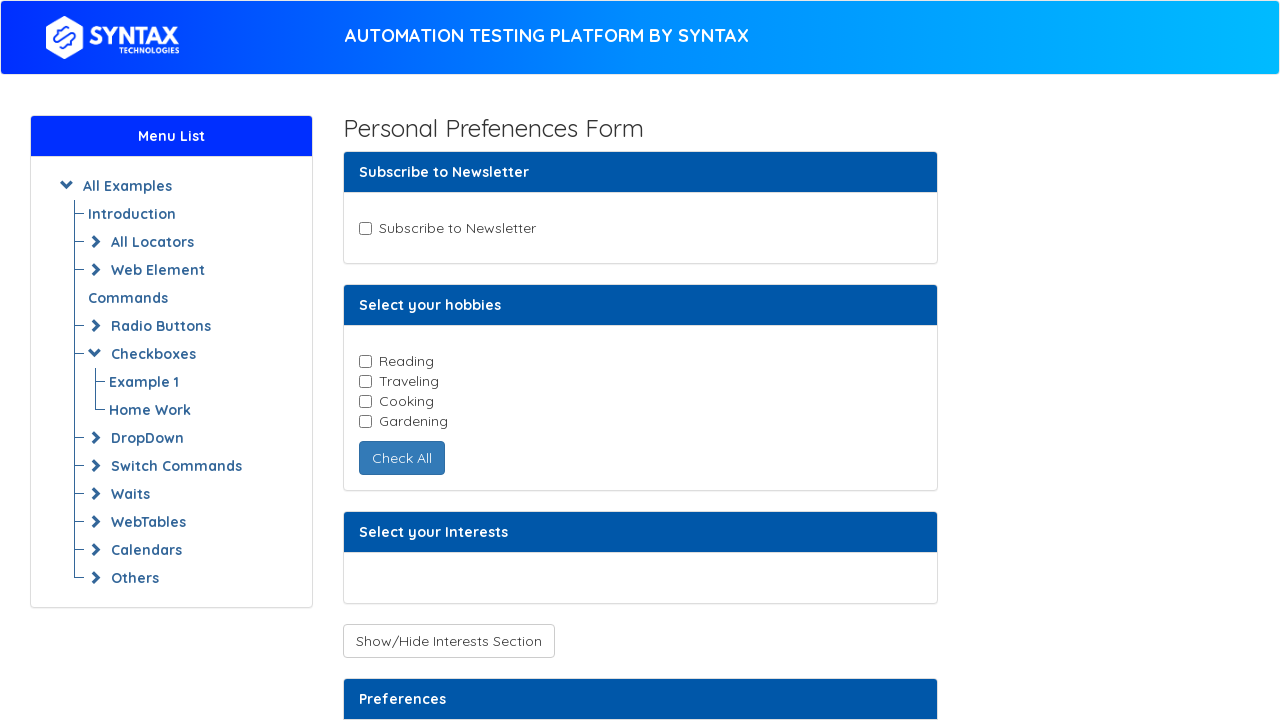

Clicked Subscribe to Newsletter checkbox at (365, 228) on input#newsletter
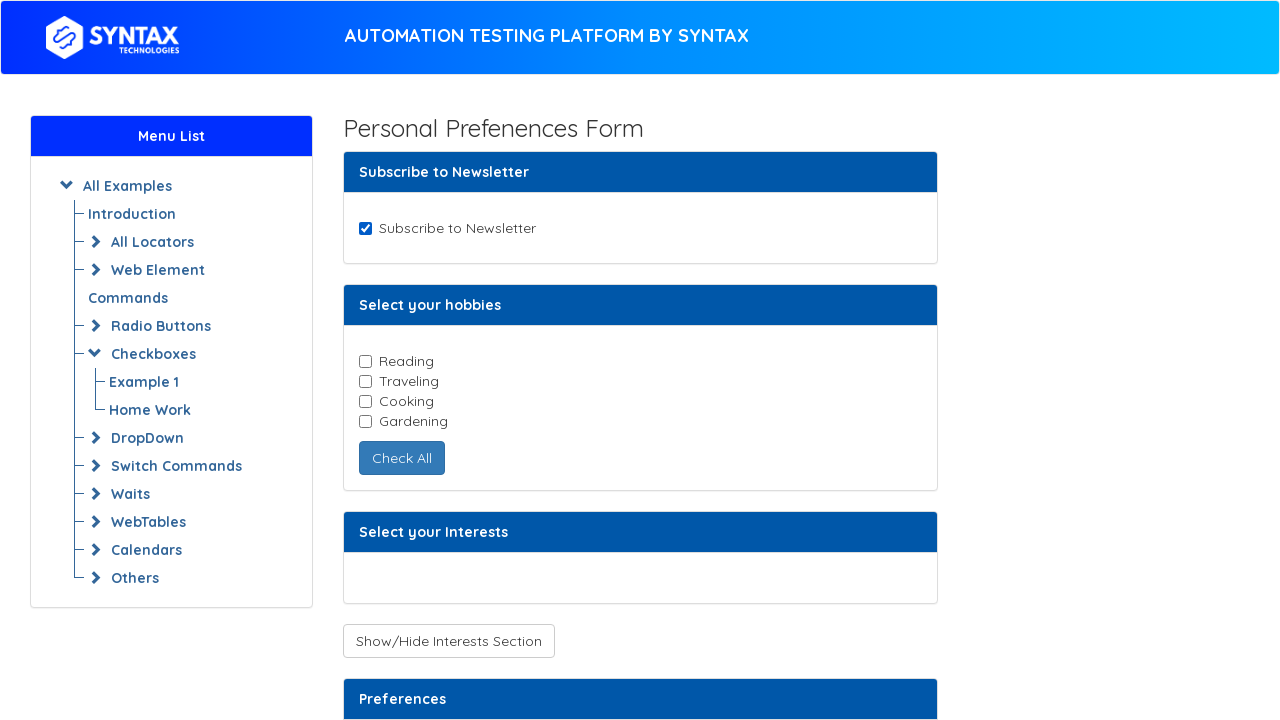

Located all hobby checkboxes
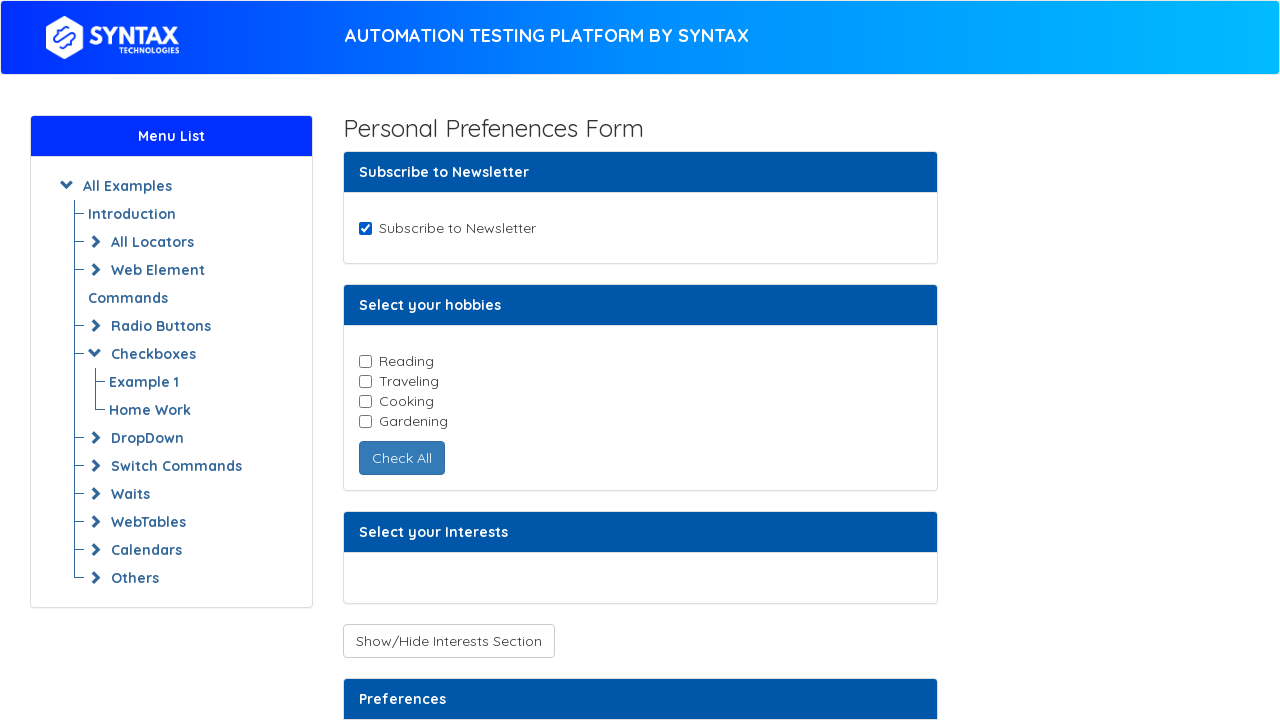

Clicked reading hobby checkbox at (365, 361) on input.cb-element >> nth=0
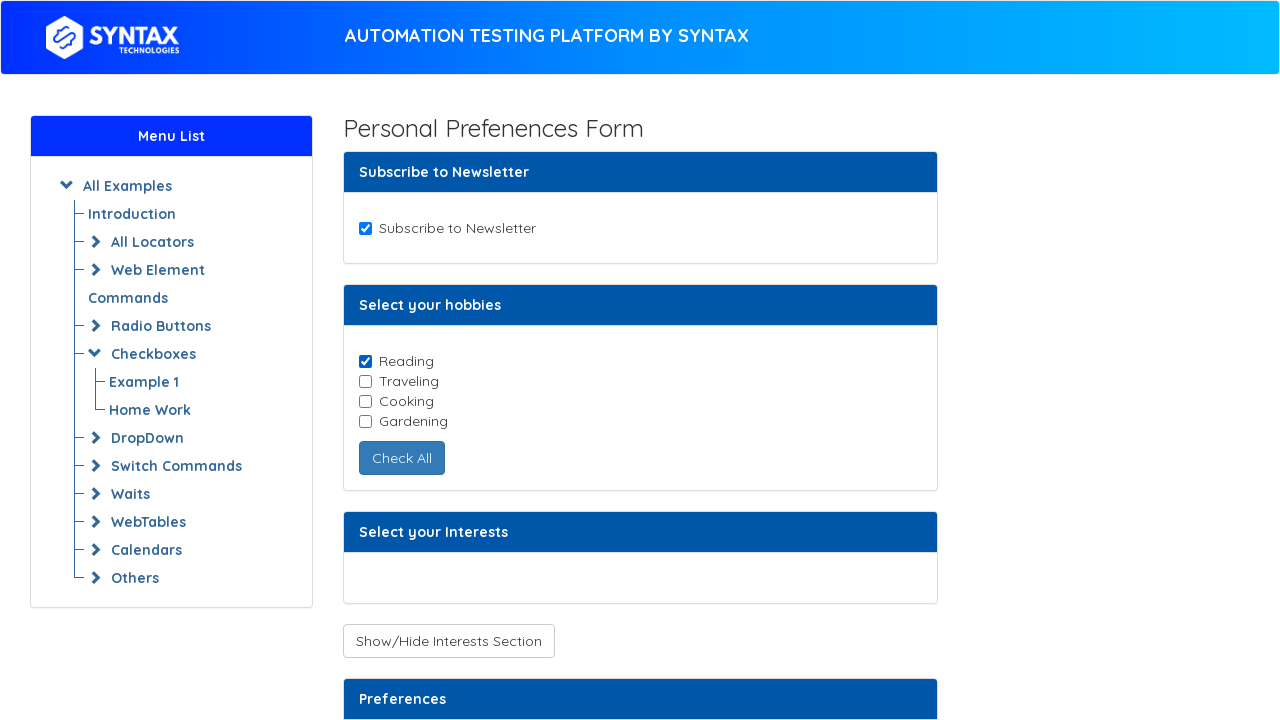

Clicked cooking hobby checkbox at (365, 401) on input.cb-element >> nth=2
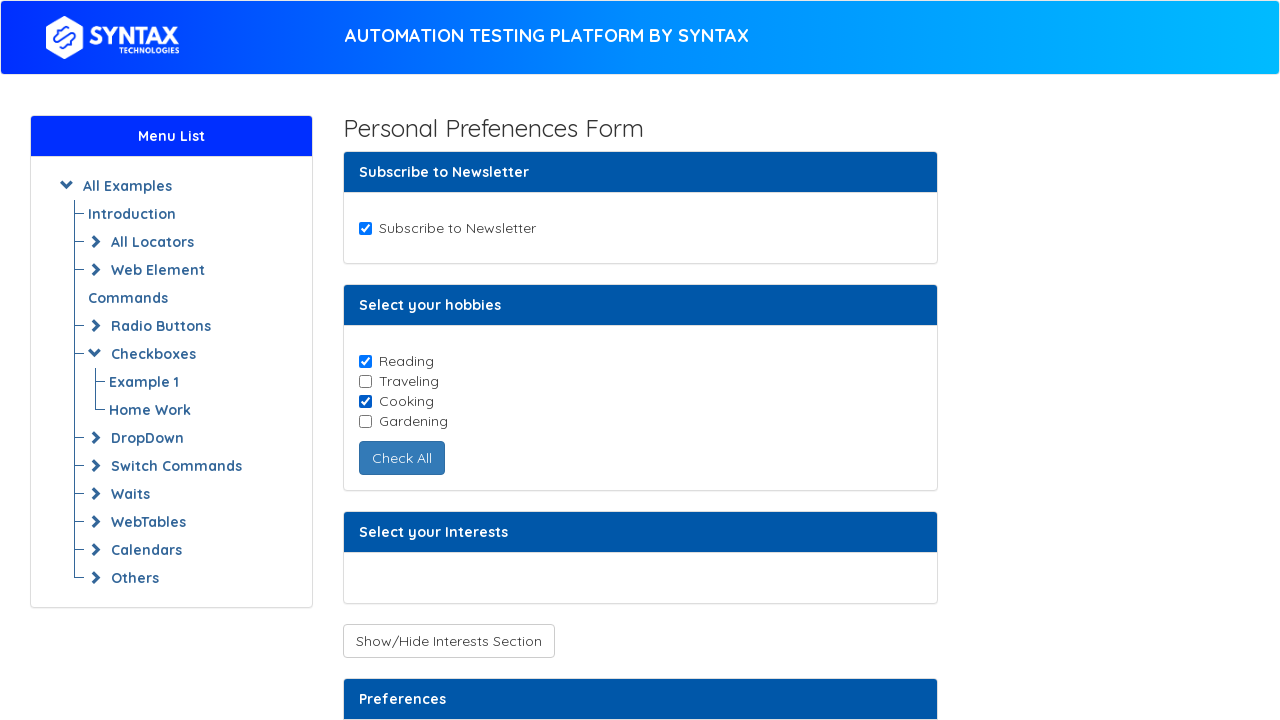

Clicked Show Checkboxes button to reveal hidden checkboxes at (448, 641) on button#toggleCheckboxButtons
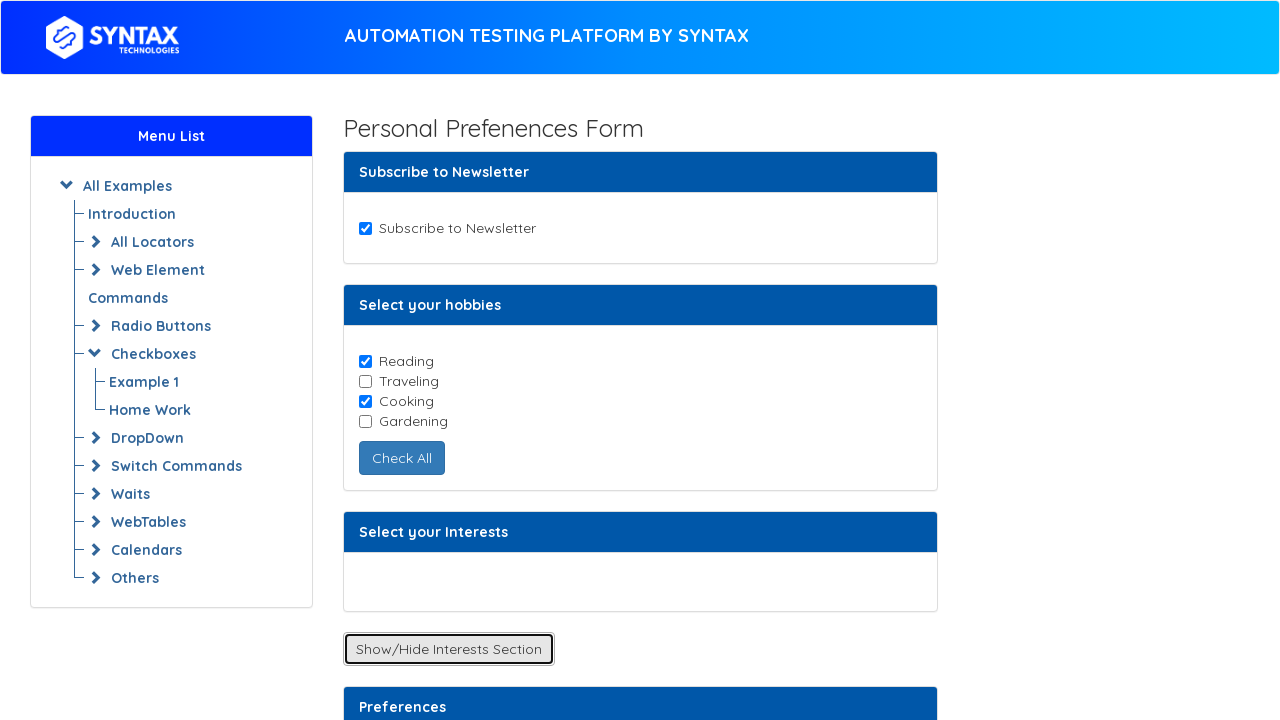

Waited for Music checkbox to become visible
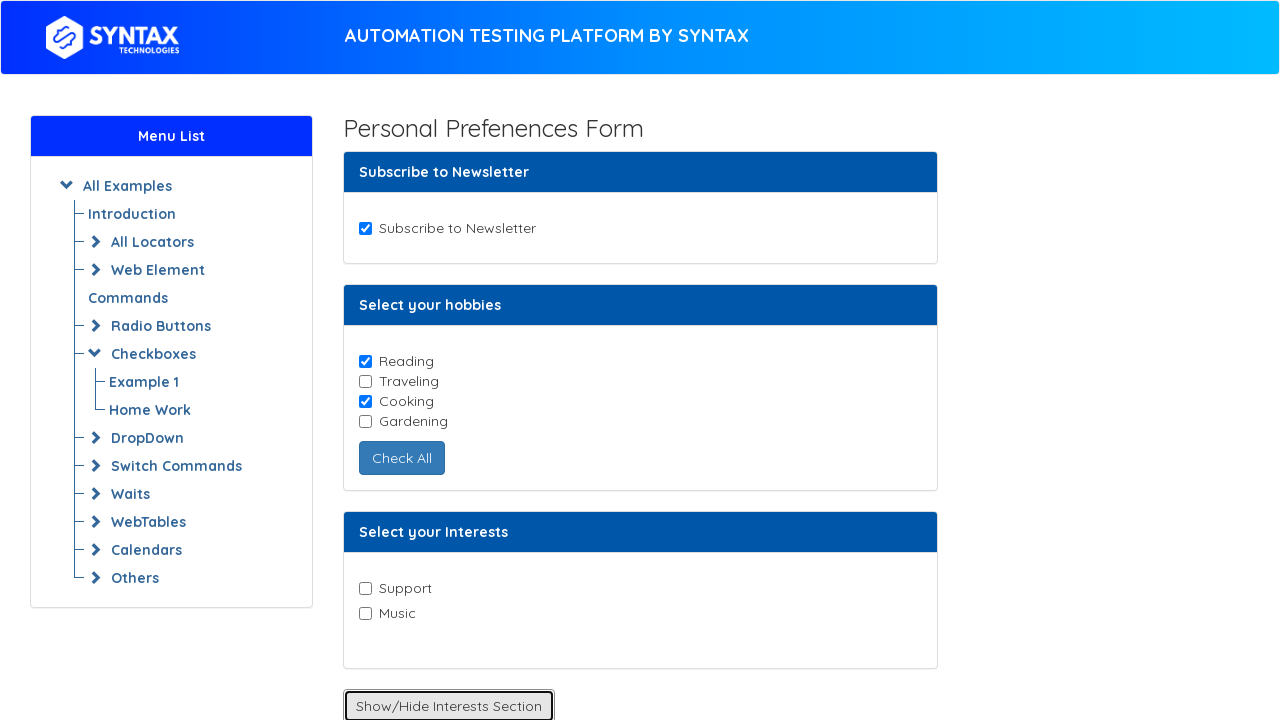

Clicked Music checkbox at (365, 613) on input[value='Music']
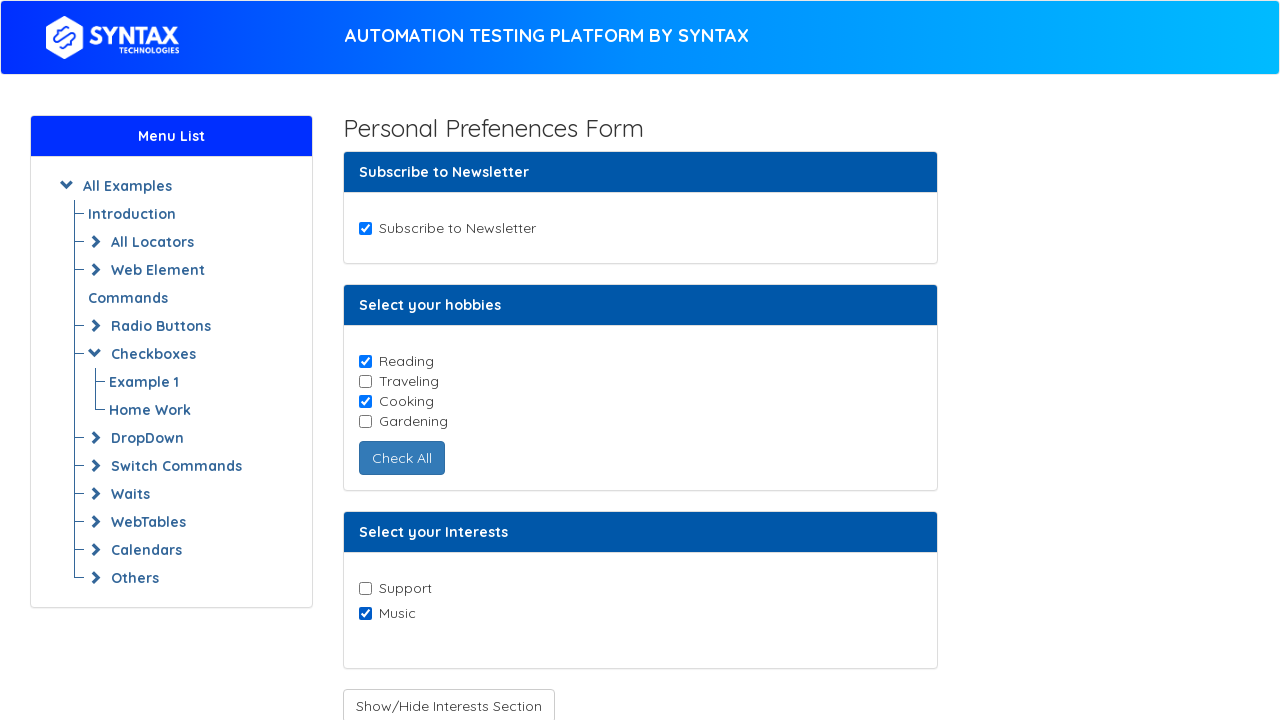

Clicked Enable Checkboxes button to enable disabled checkboxes at (436, 407) on button#enabledcheckbox
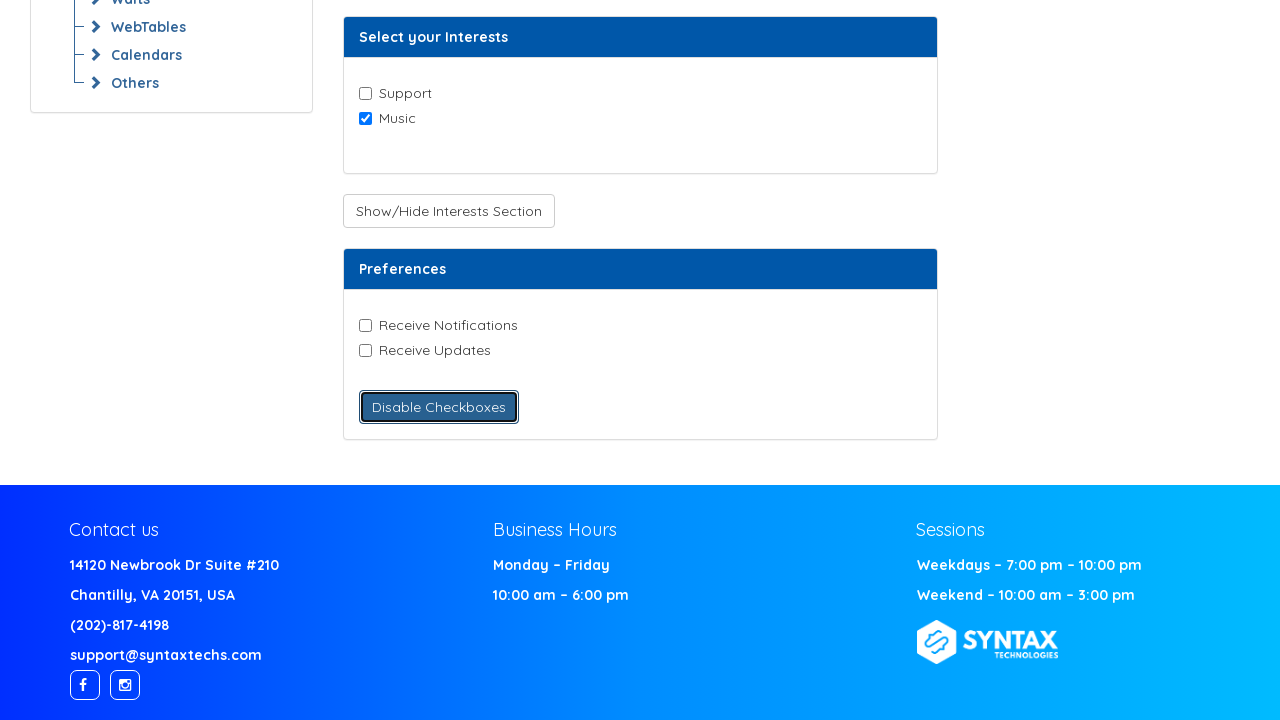

Clicked Receive Notifications checkbox after enabling at (365, 325) on input[value='Receive-Notifications']
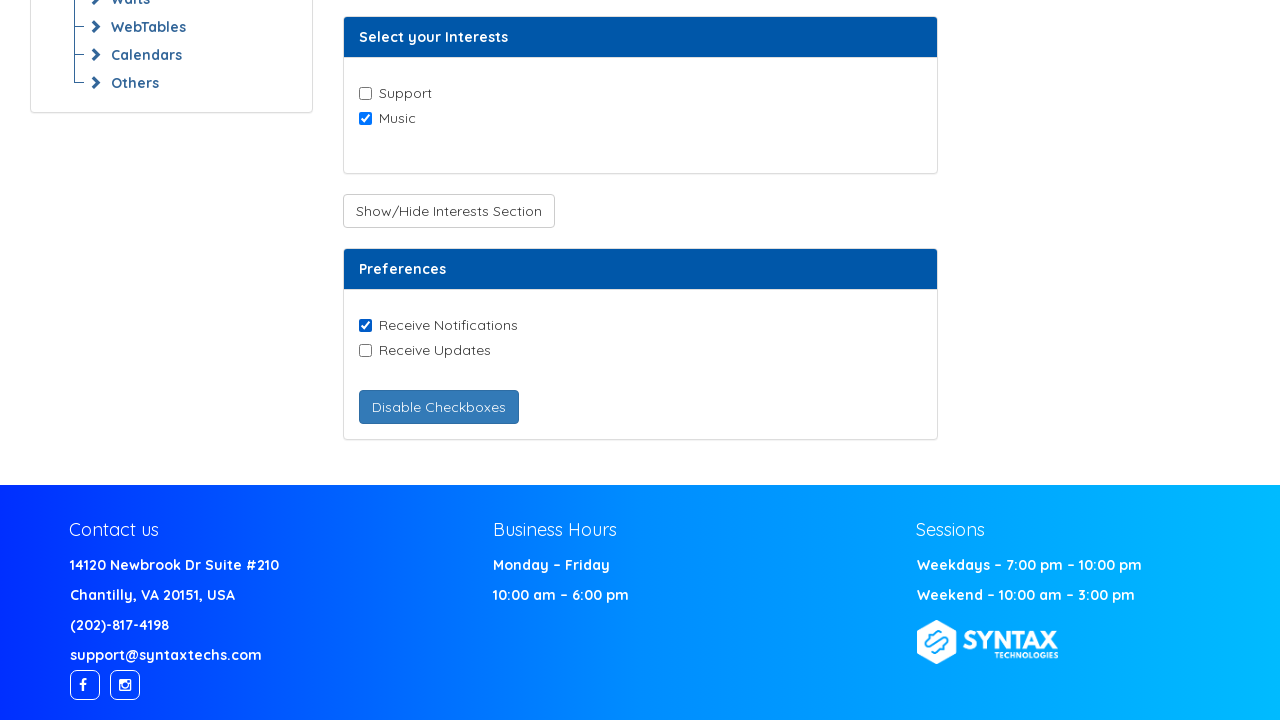

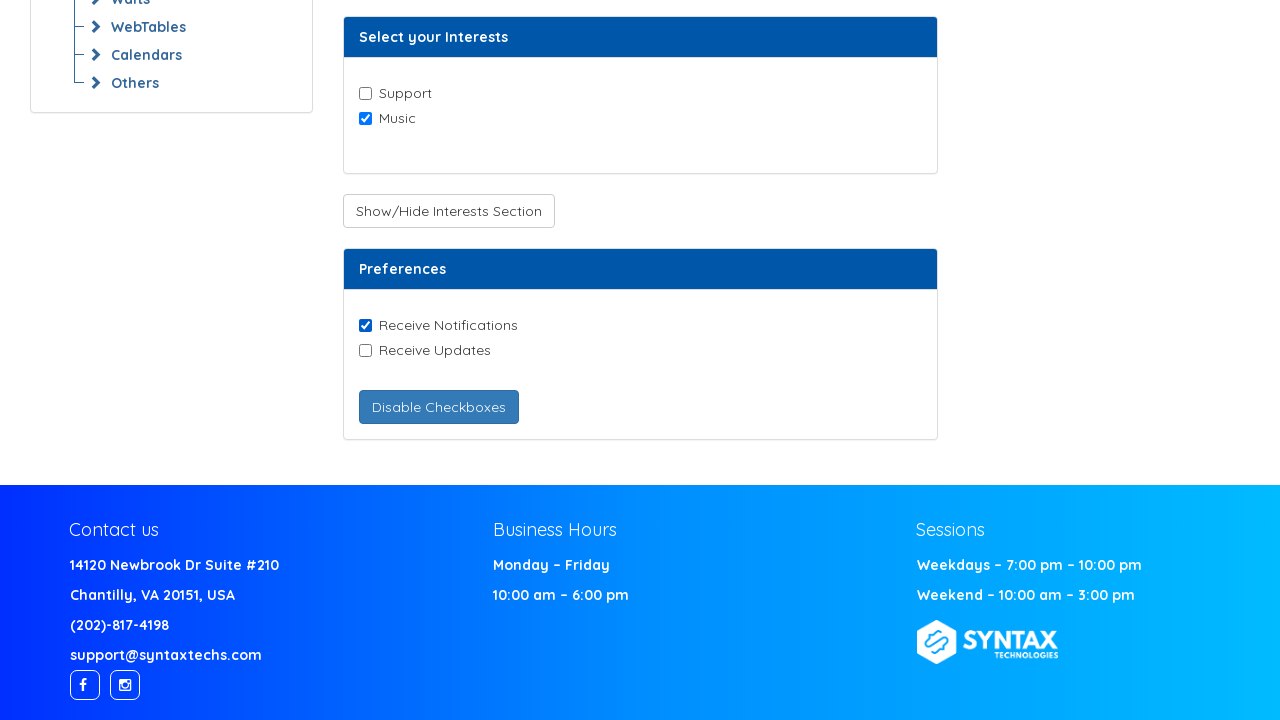